Tests user registration on Redmine by filling out the registration form with randomly generated credentials and verifying successful account creation.

Starting URL: https://www.redmine.org/

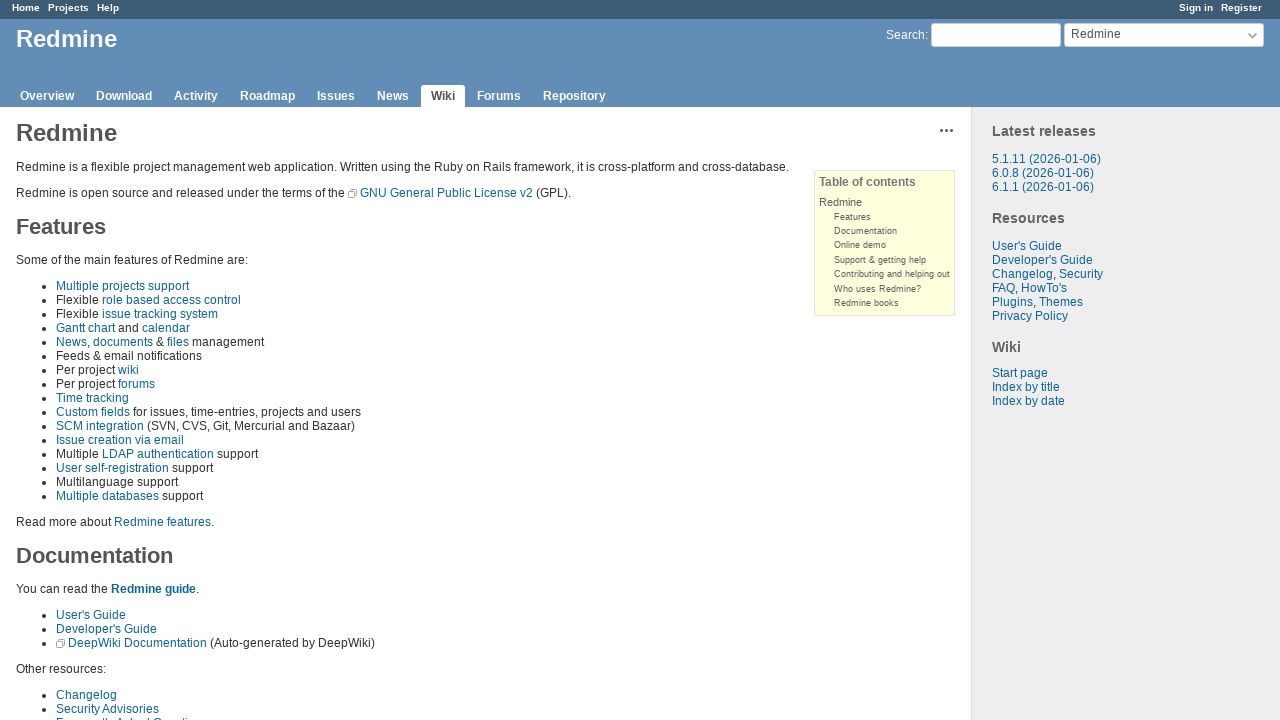

Clicked register link to navigate to registration form at (1242, 8) on [href="/account/register"]
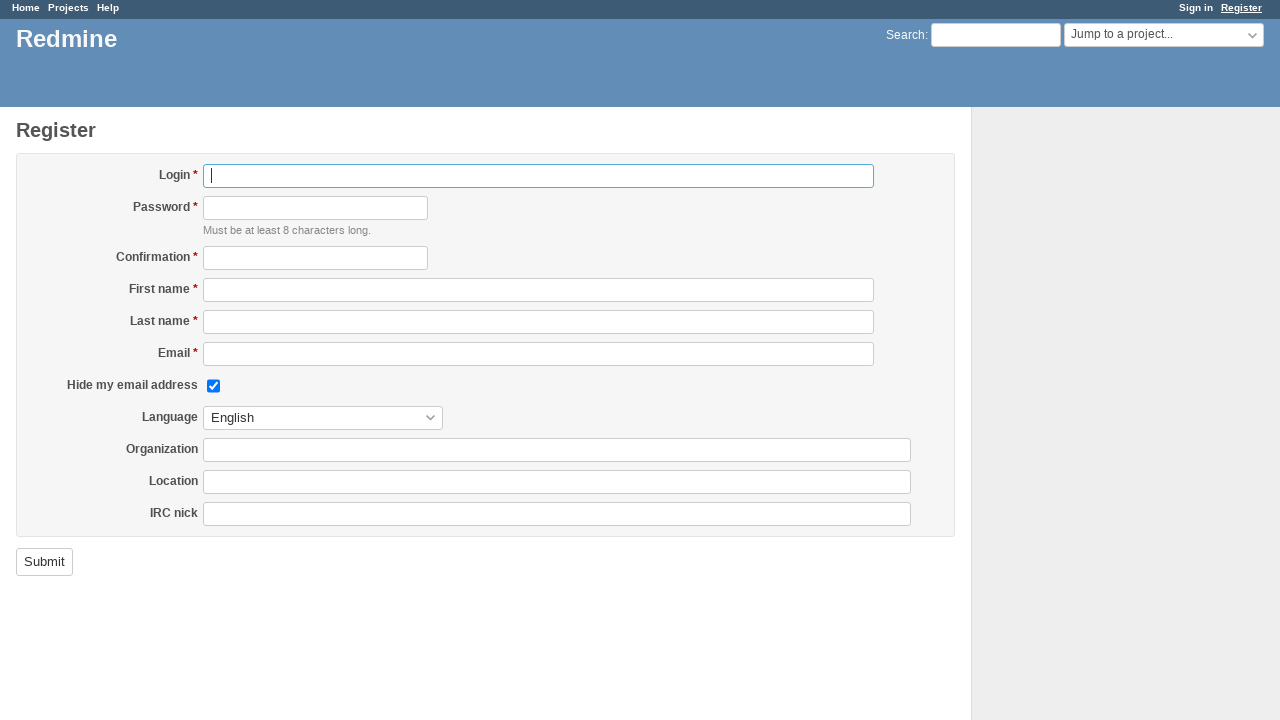

Filled username field with randomly generated value: csfoe8xeiw on #user_login
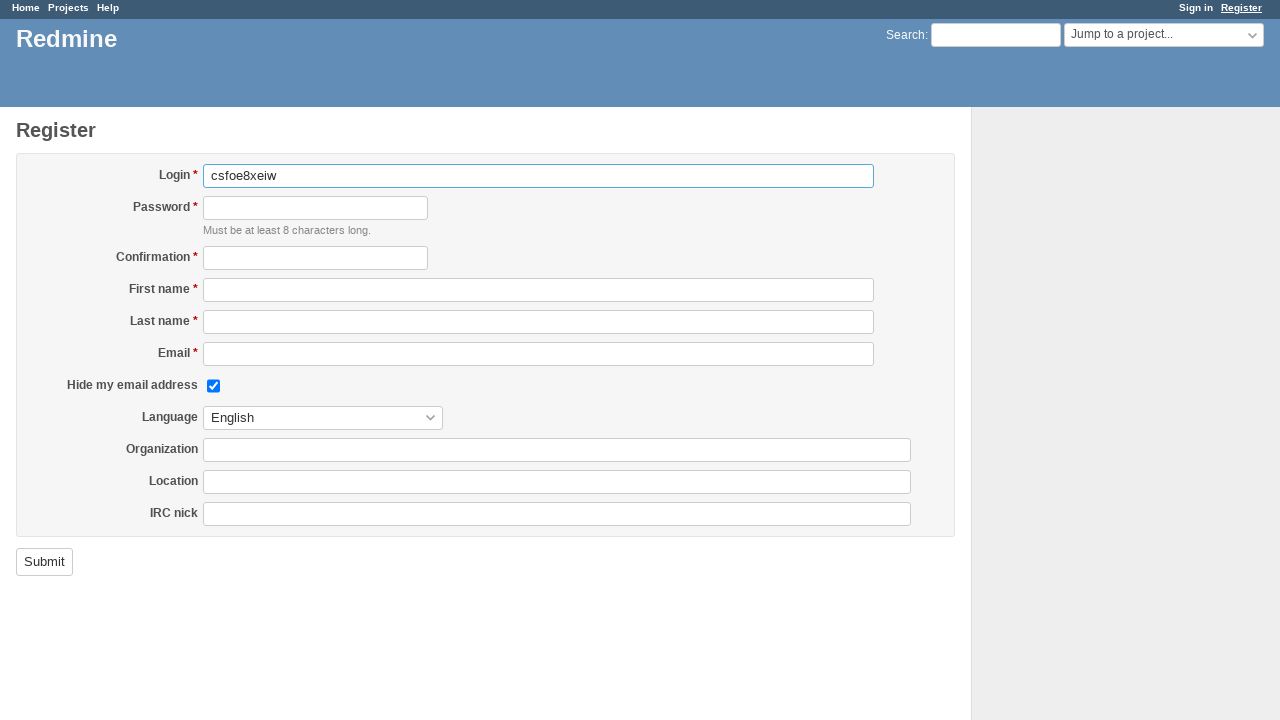

Filled password field with randomly generated value on #user_password
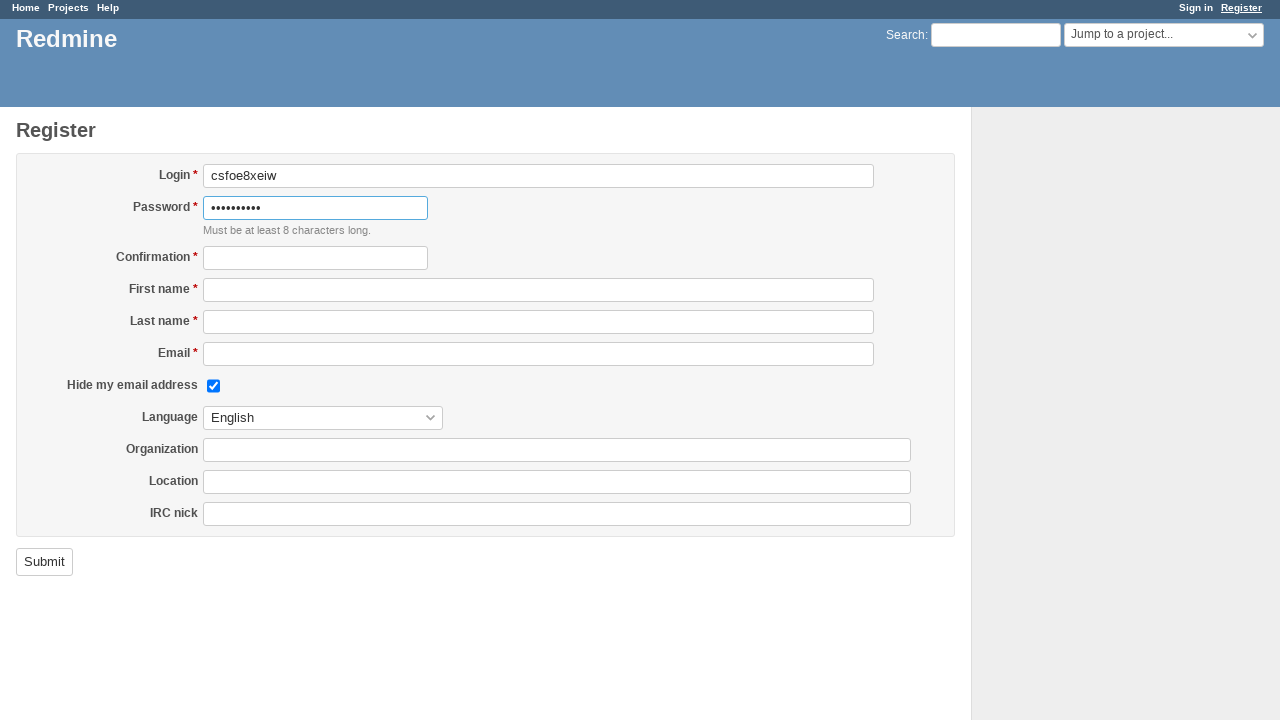

Filled password confirmation field with matching value on #user_password_confirmation
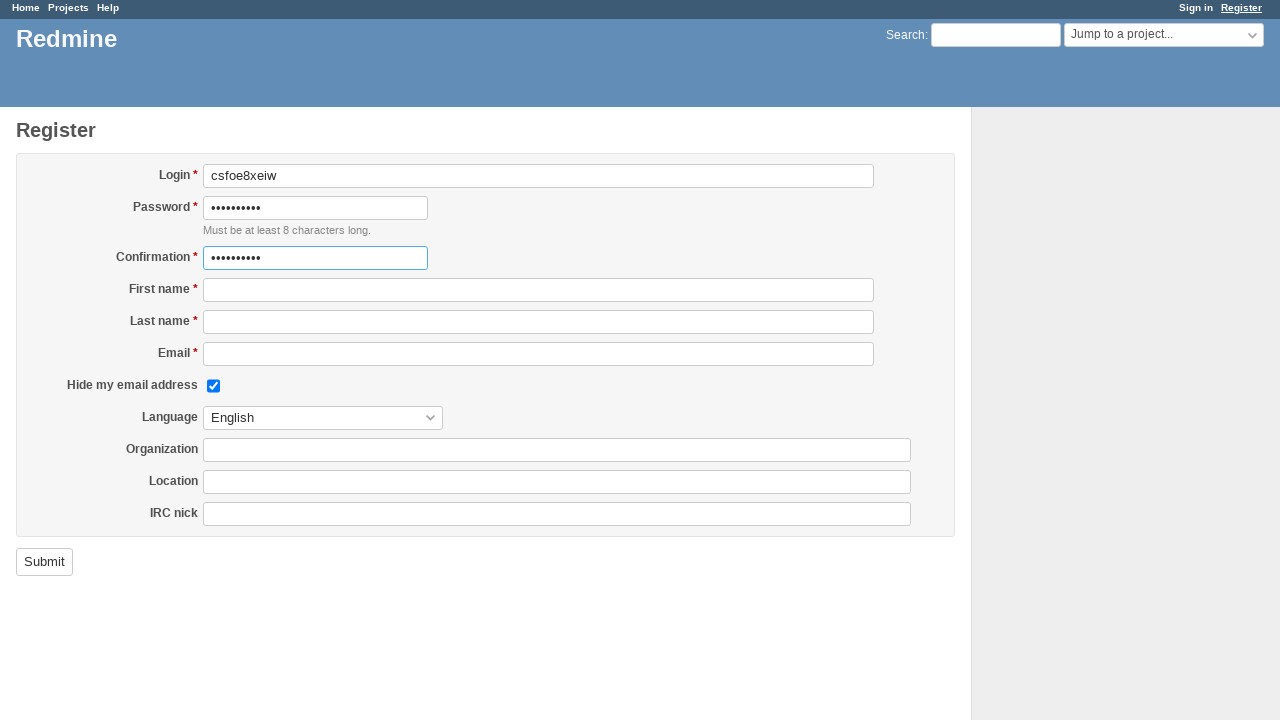

Filled first name field with randomly generated value: csfoe8xeiw on #user_firstname
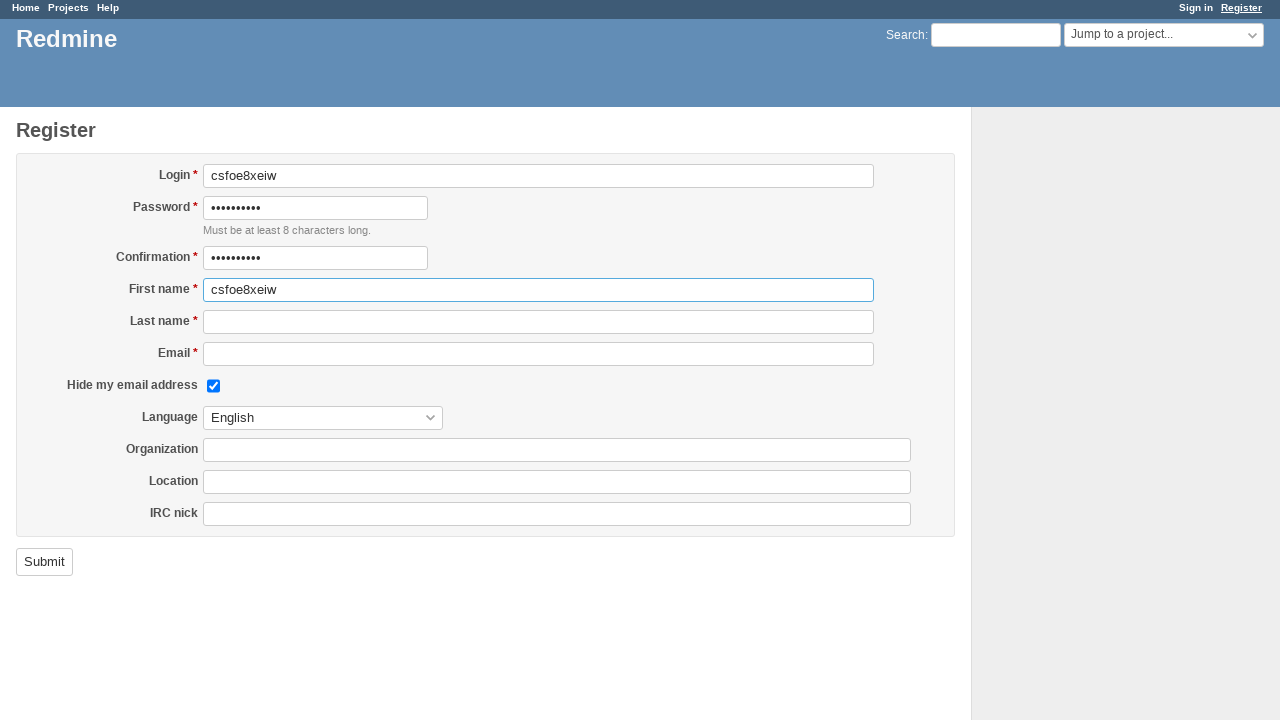

Filled last name field with randomly generated value: csfoe8xeiw on #user_lastname
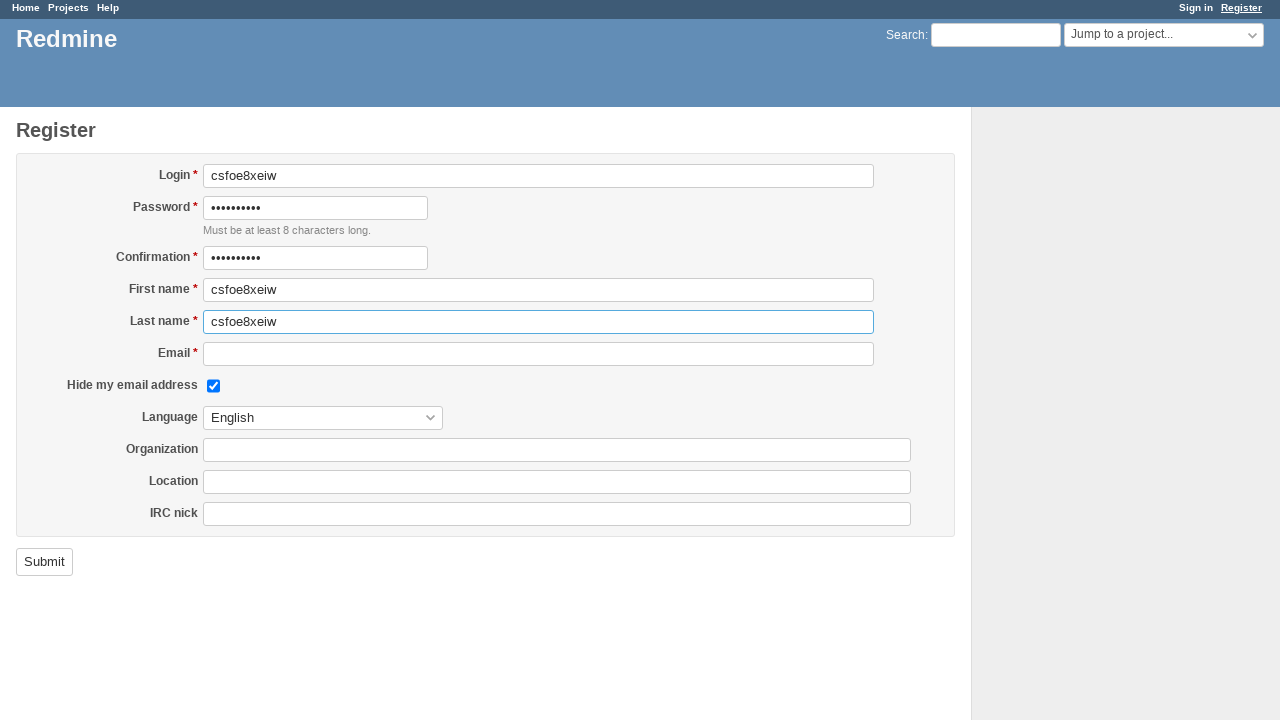

Filled email field with randomly generated value: uwc9a2b5oz@gmail.com on #user_mail
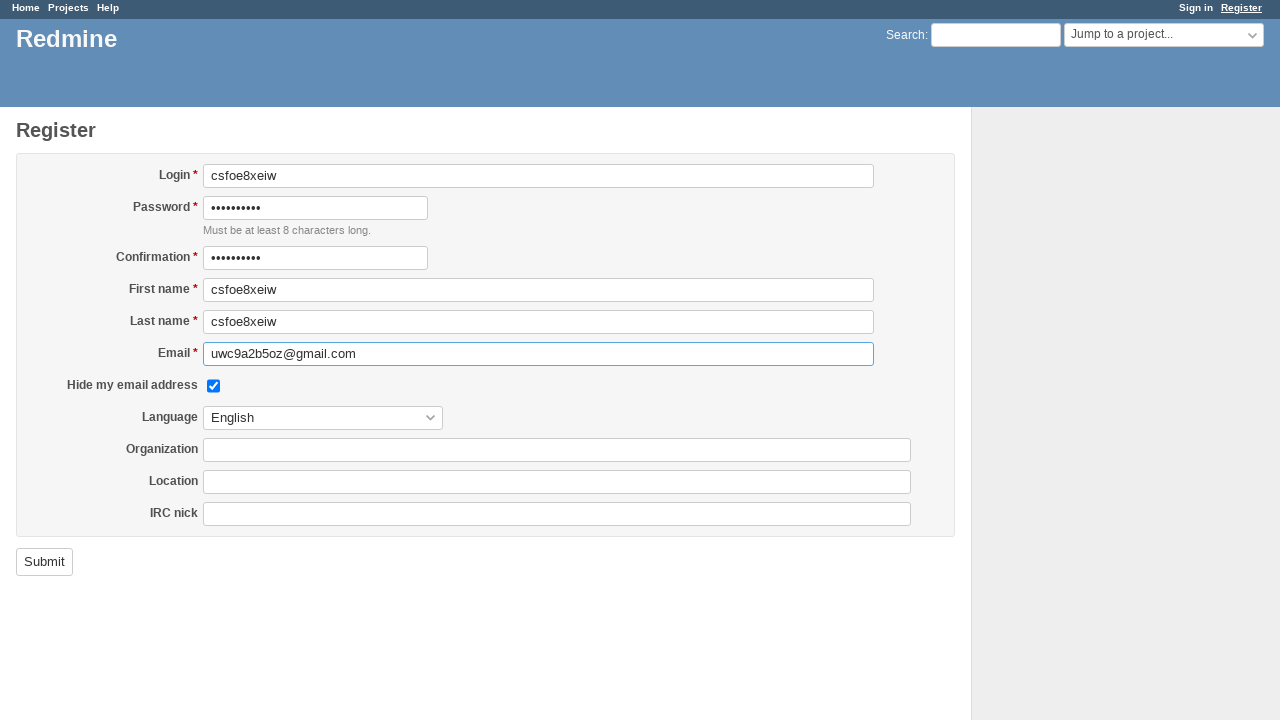

Clicked submit button to register account at (44, 562) on [type="submit"]
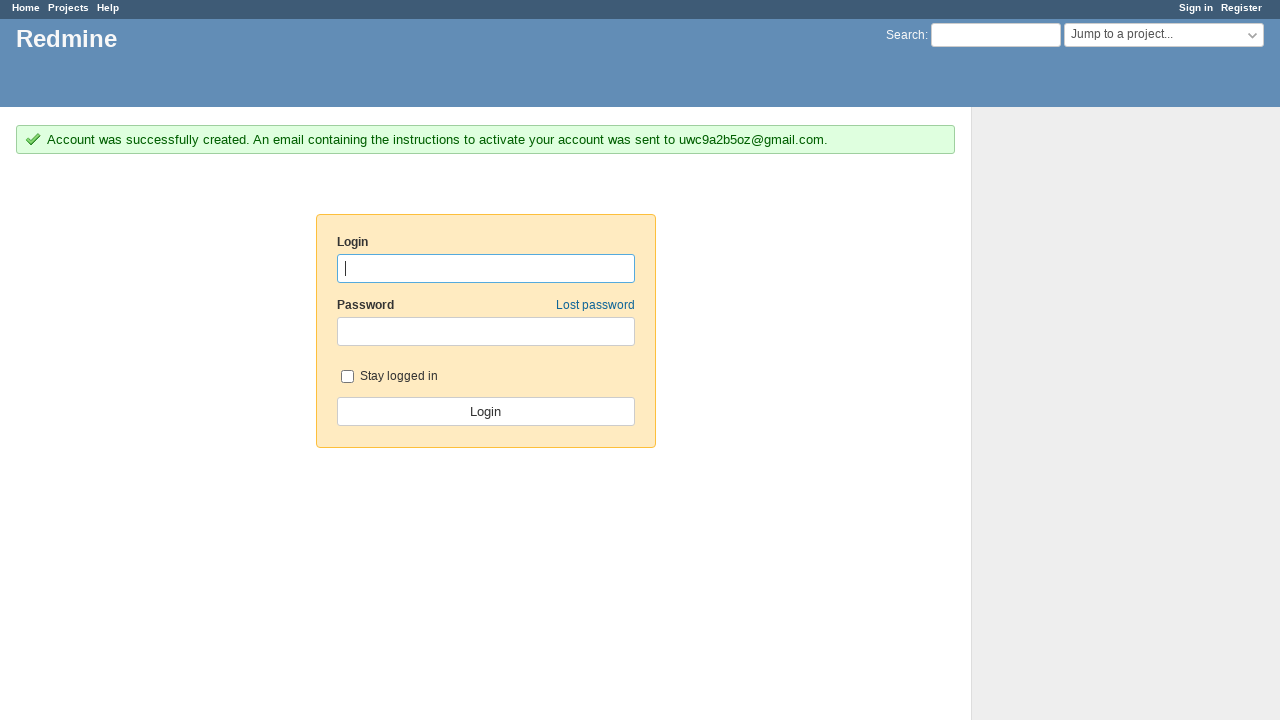

Success message appeared - registration completed successfully
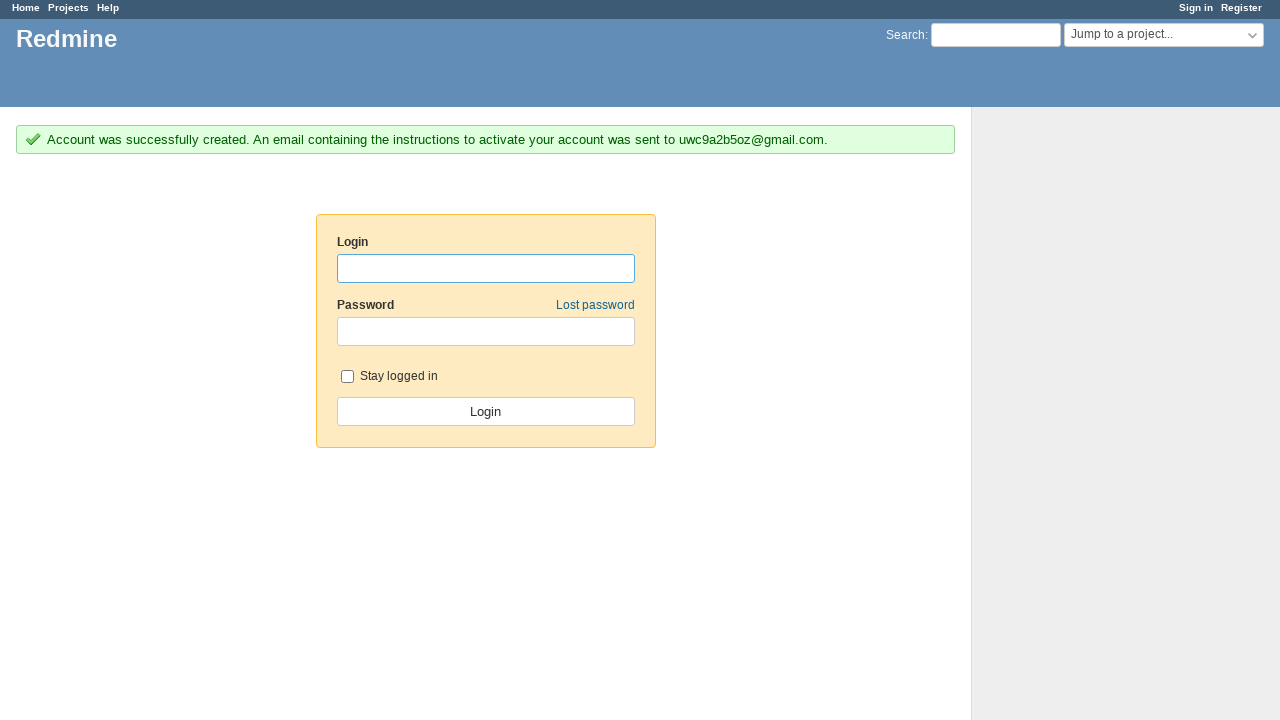

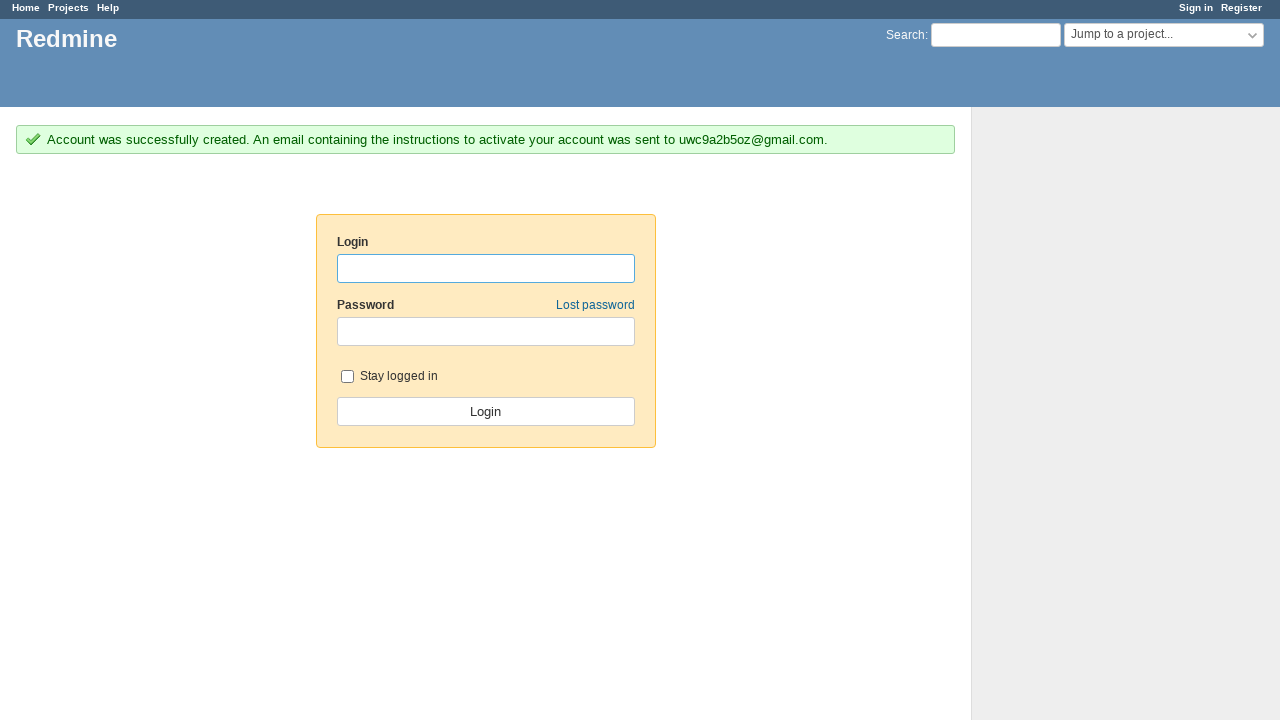